Tests scrollbar operations on a blog page by scrolling to the bottom, scrolling to a specific article element, scrolling back to the top, and scrolling to a specific position

Starting URL: https://www.cnblogs.com/longronglang/

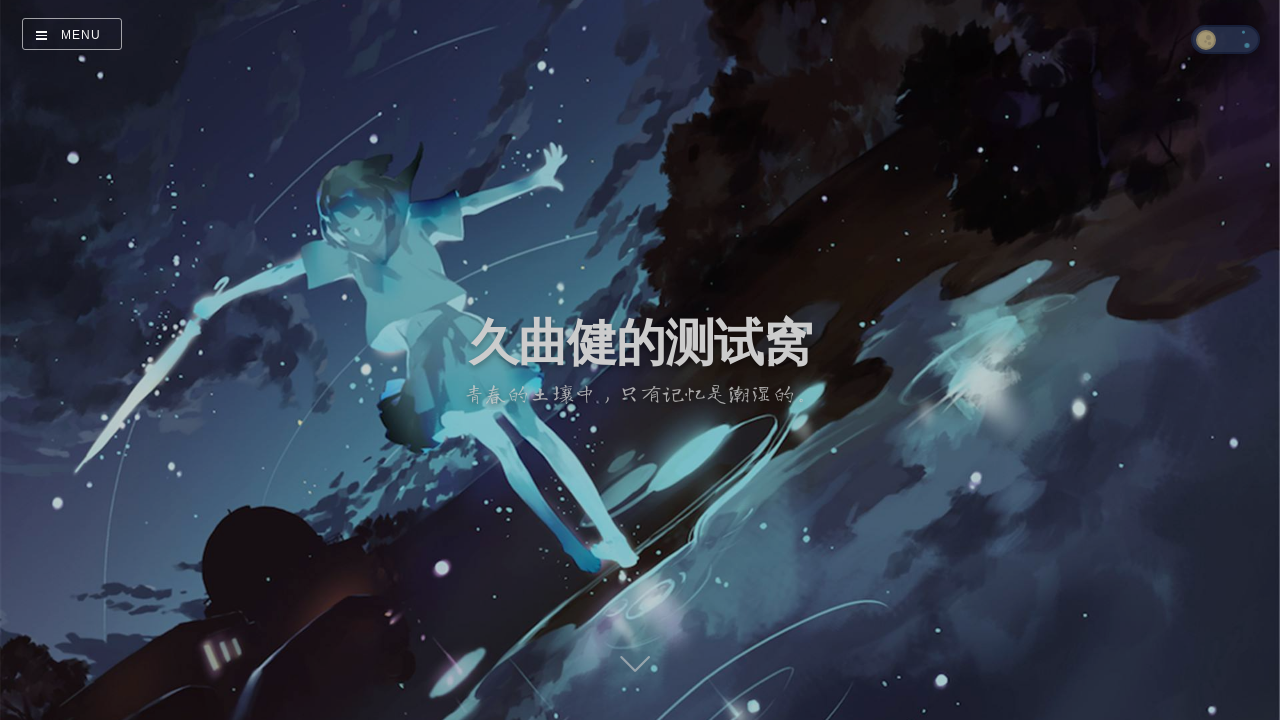

Located the first article element
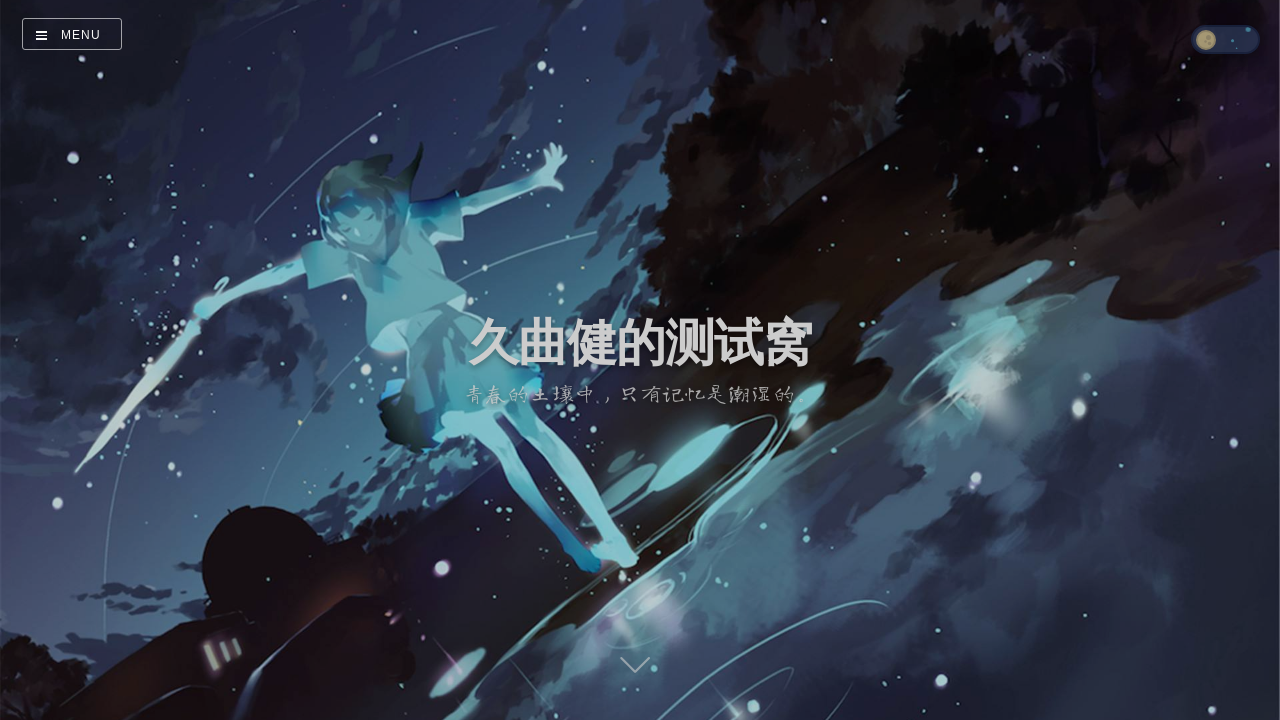

First article element is now visible
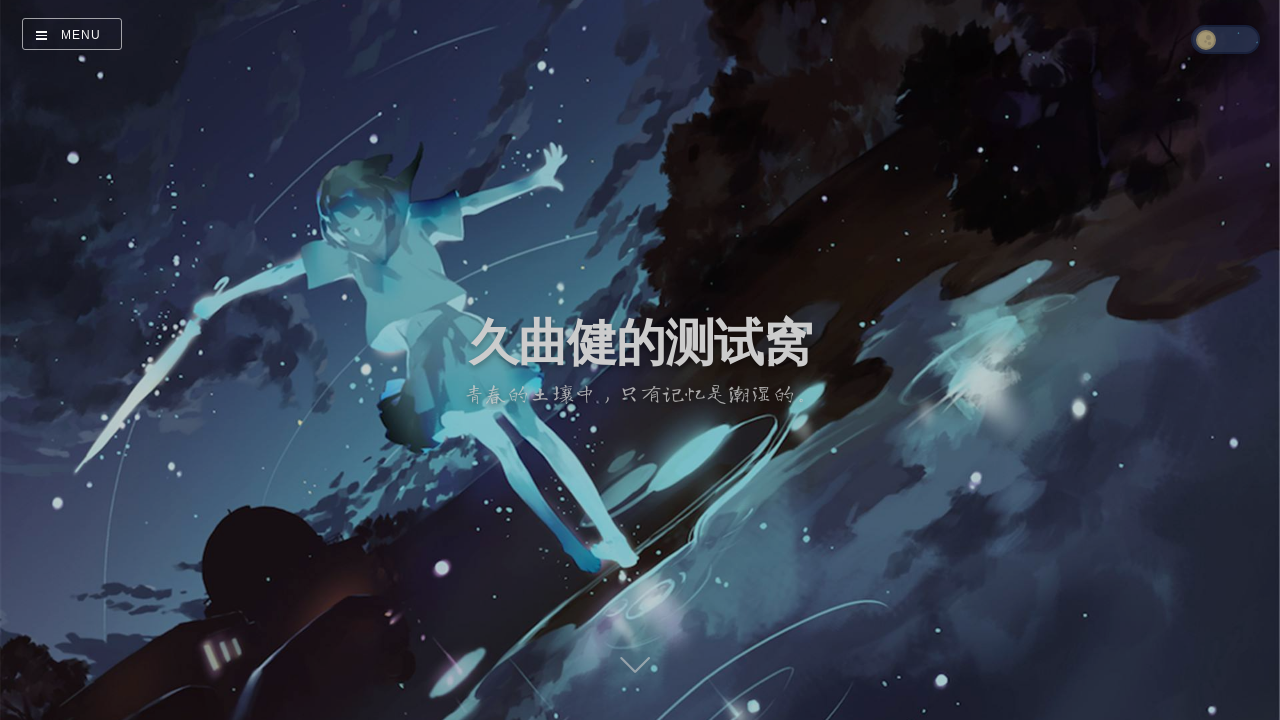

Scrolled to the bottom of the blog page
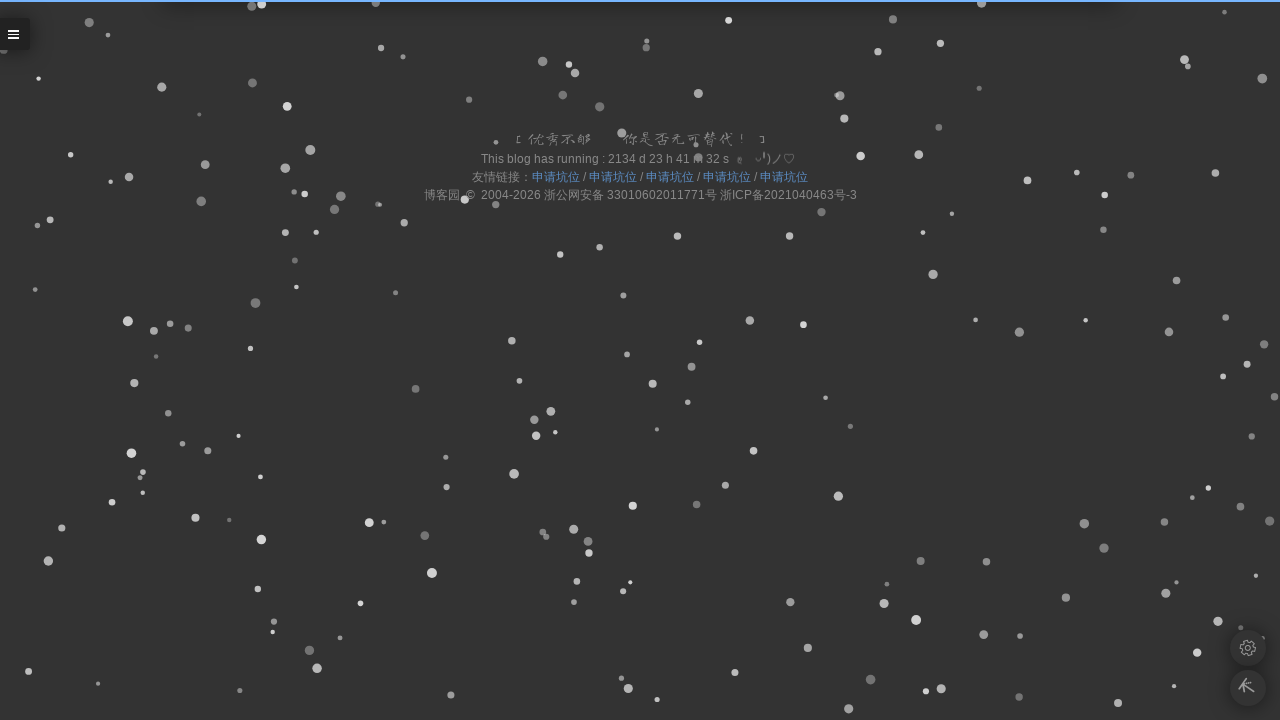

Waited for scroll animation to complete
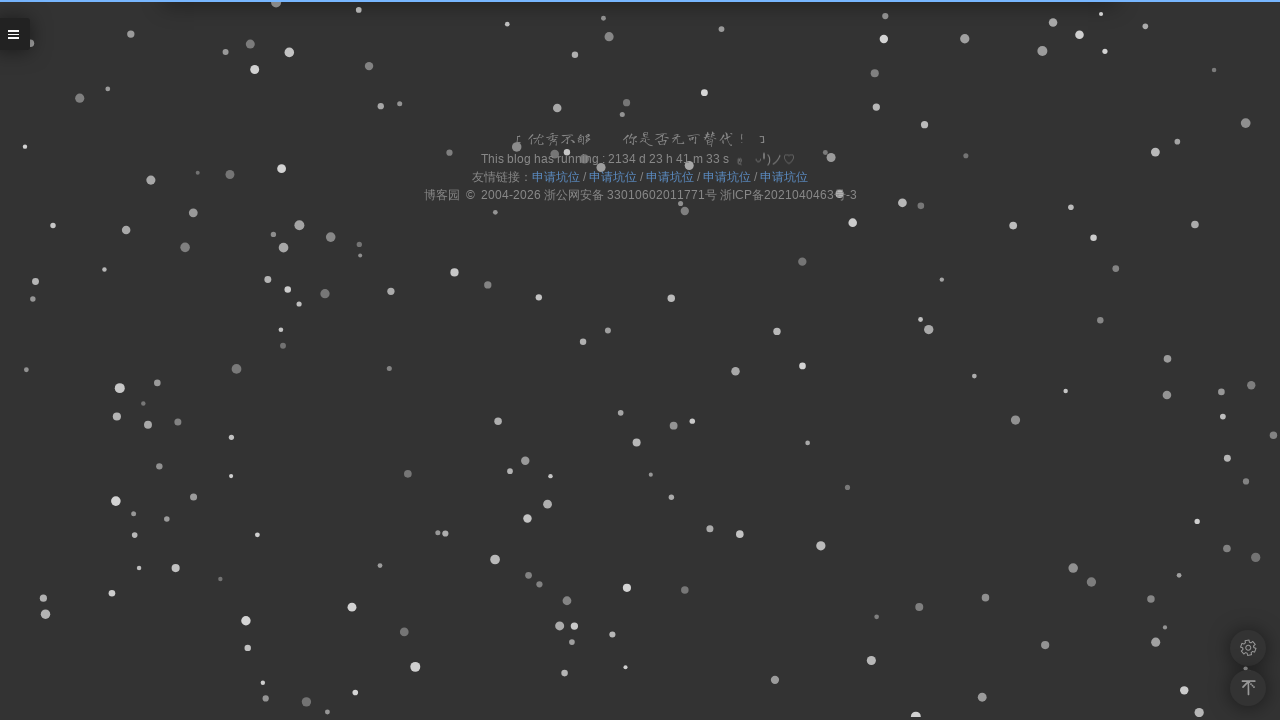

Scrolled to first article element
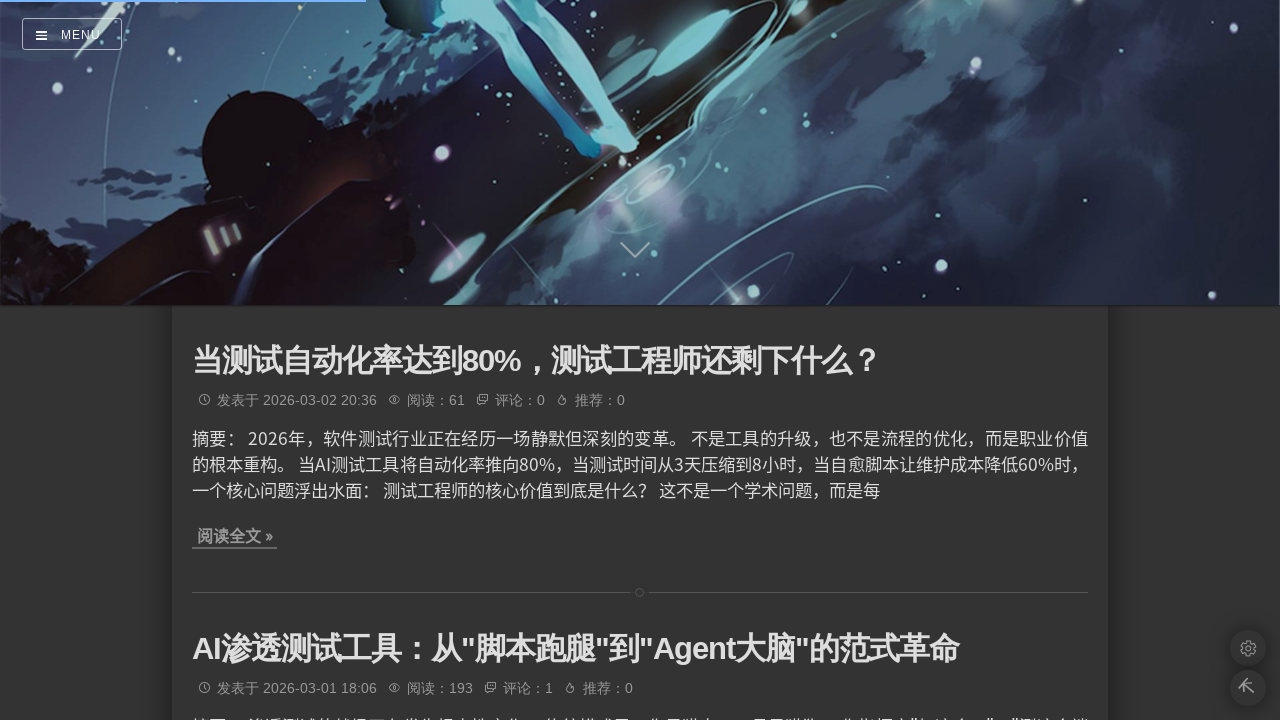

Waited for scroll animation to complete
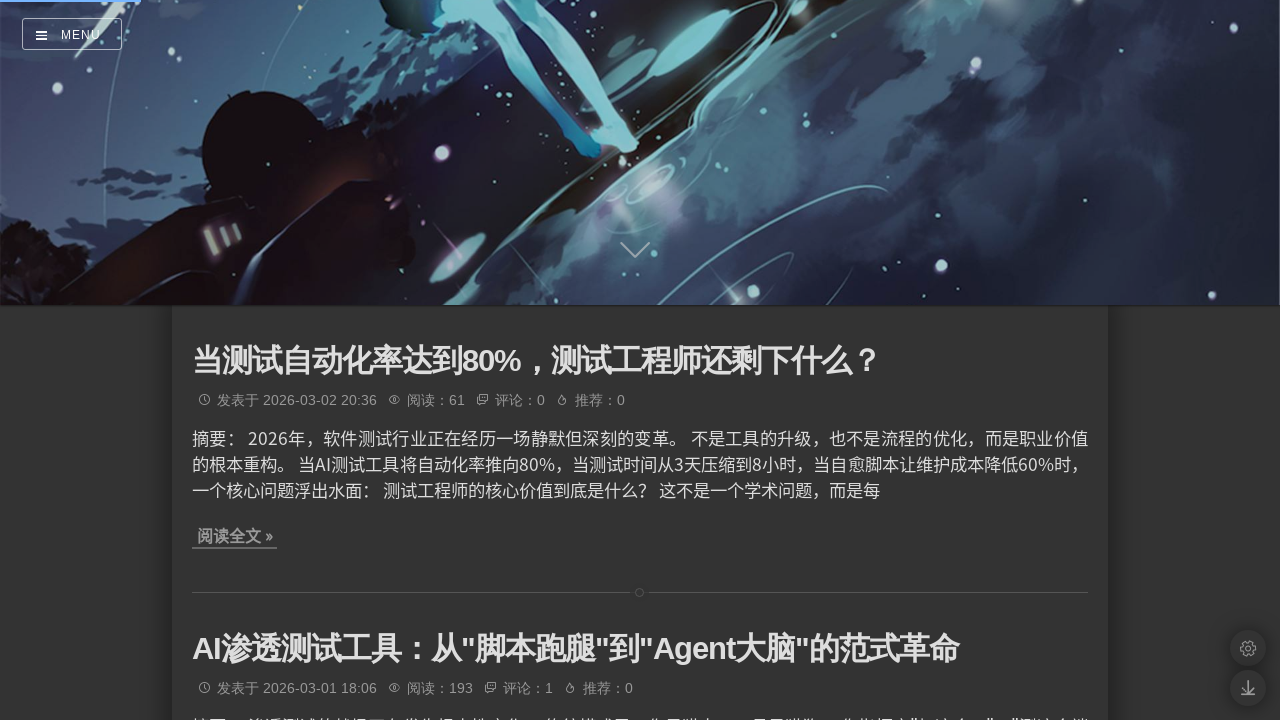

Scrolled back to the top of the page
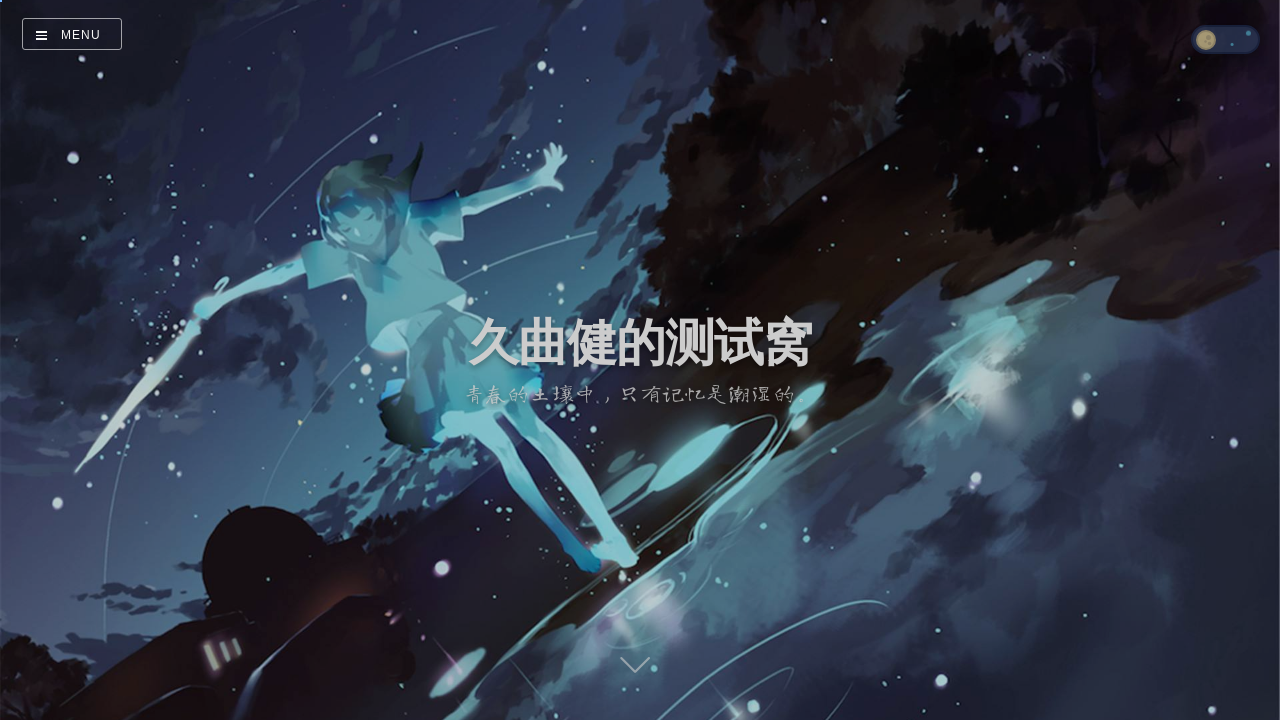

Waited for scroll animation to complete
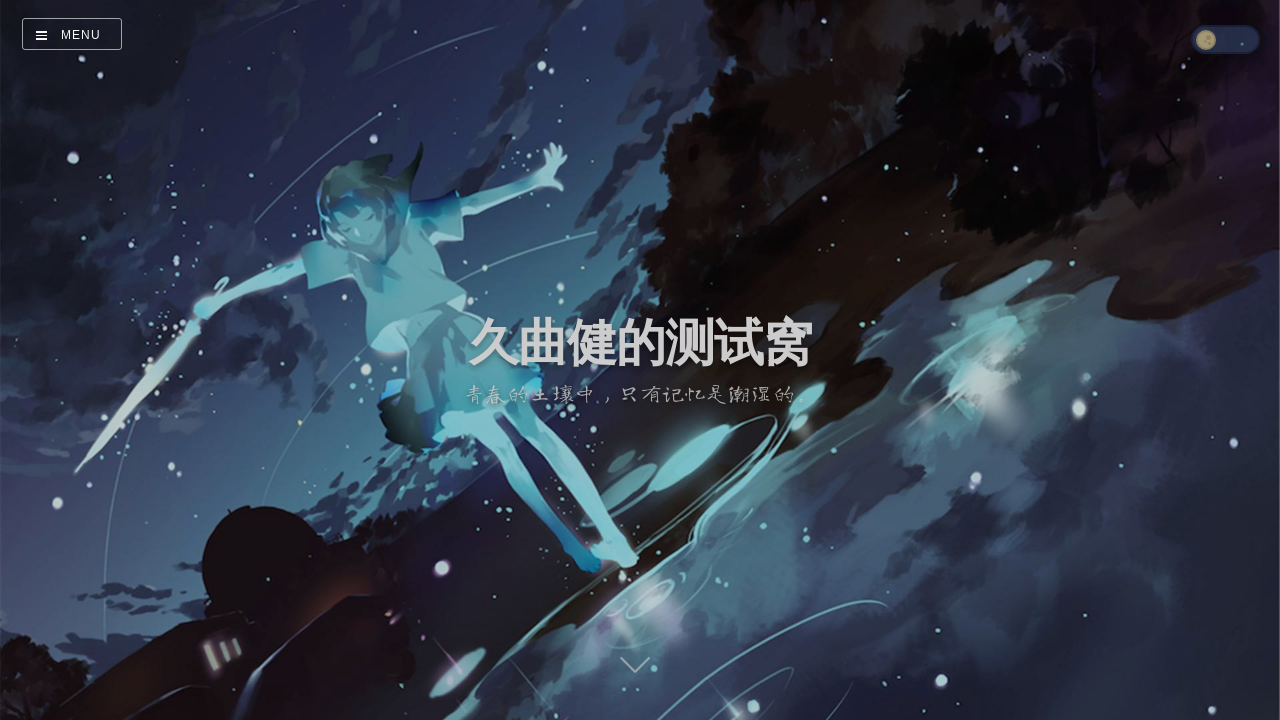

Scrolled to specific position (200px left, 1000px top)
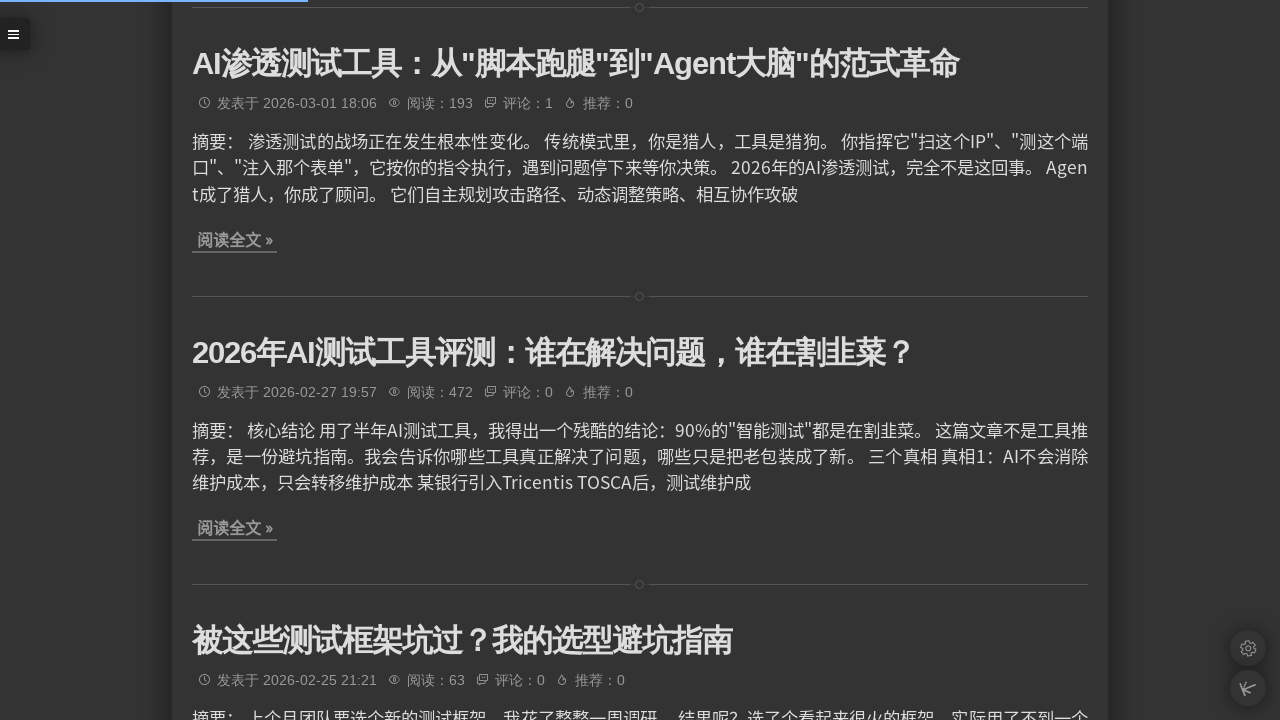

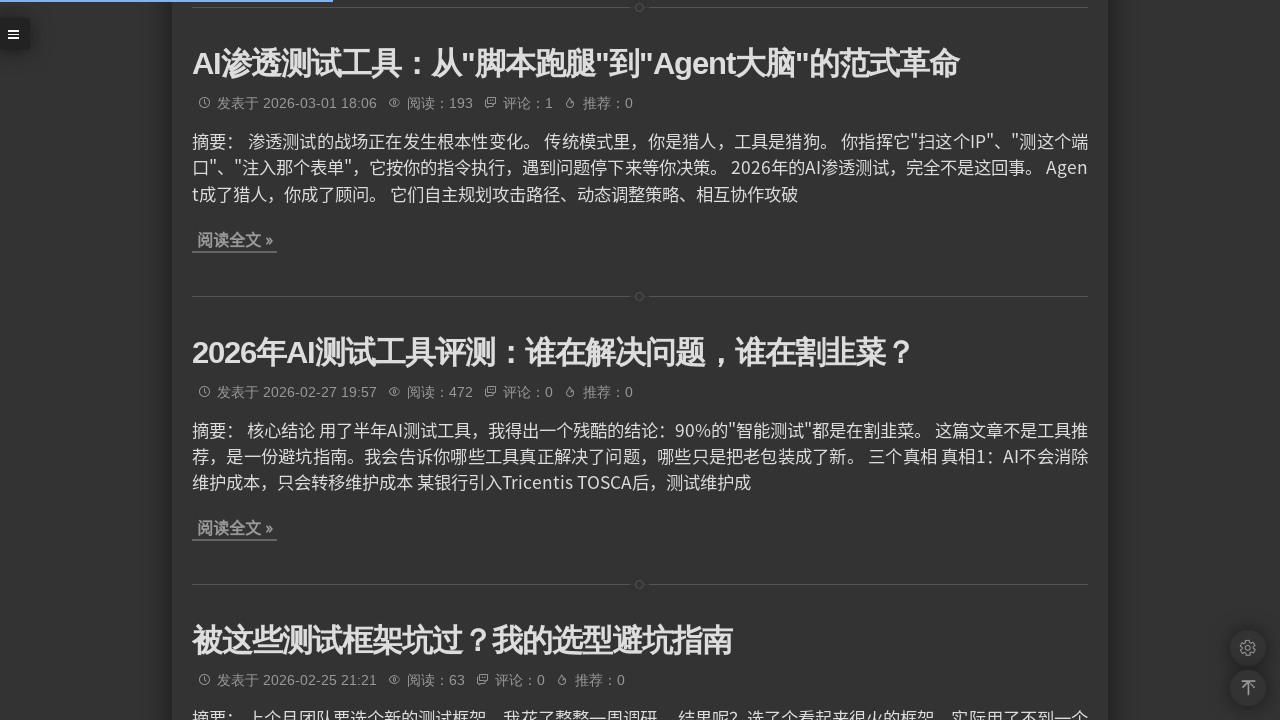